Navigates to the Imagility website and verifies that anchor elements are present on the page

Starting URL: https://imagility.co/

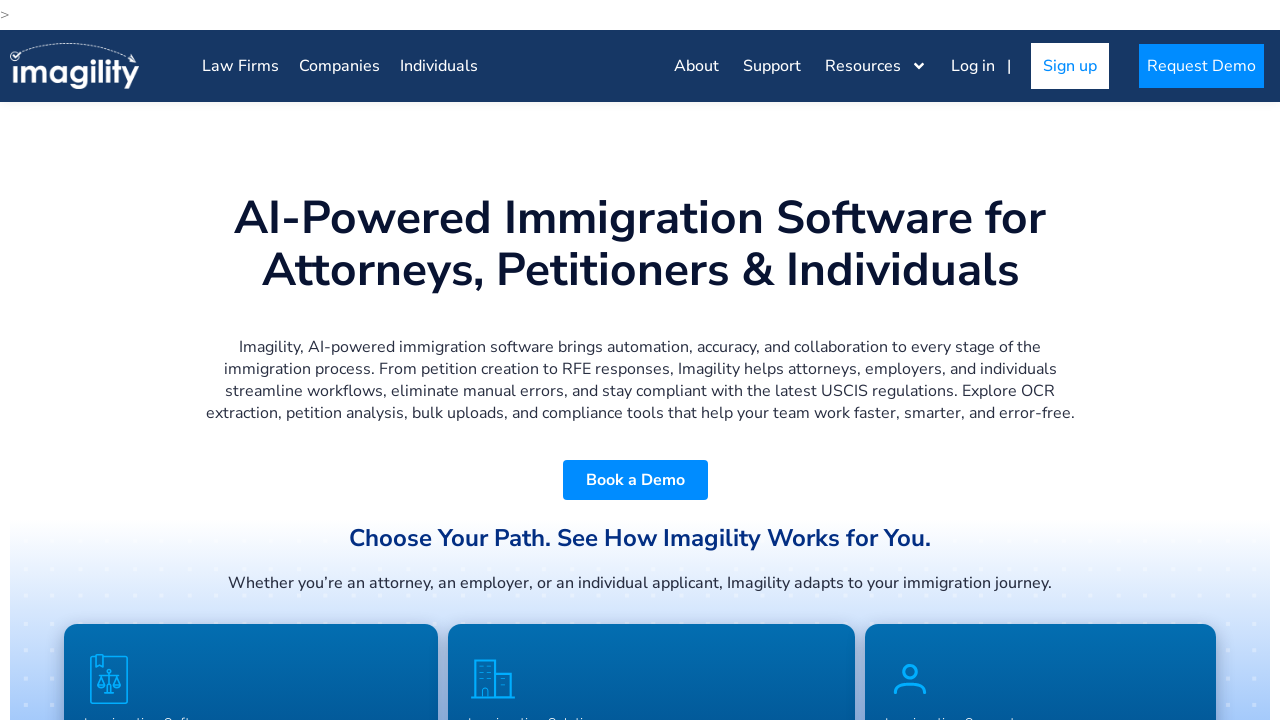

Navigated to Imagility website at https://imagility.co/
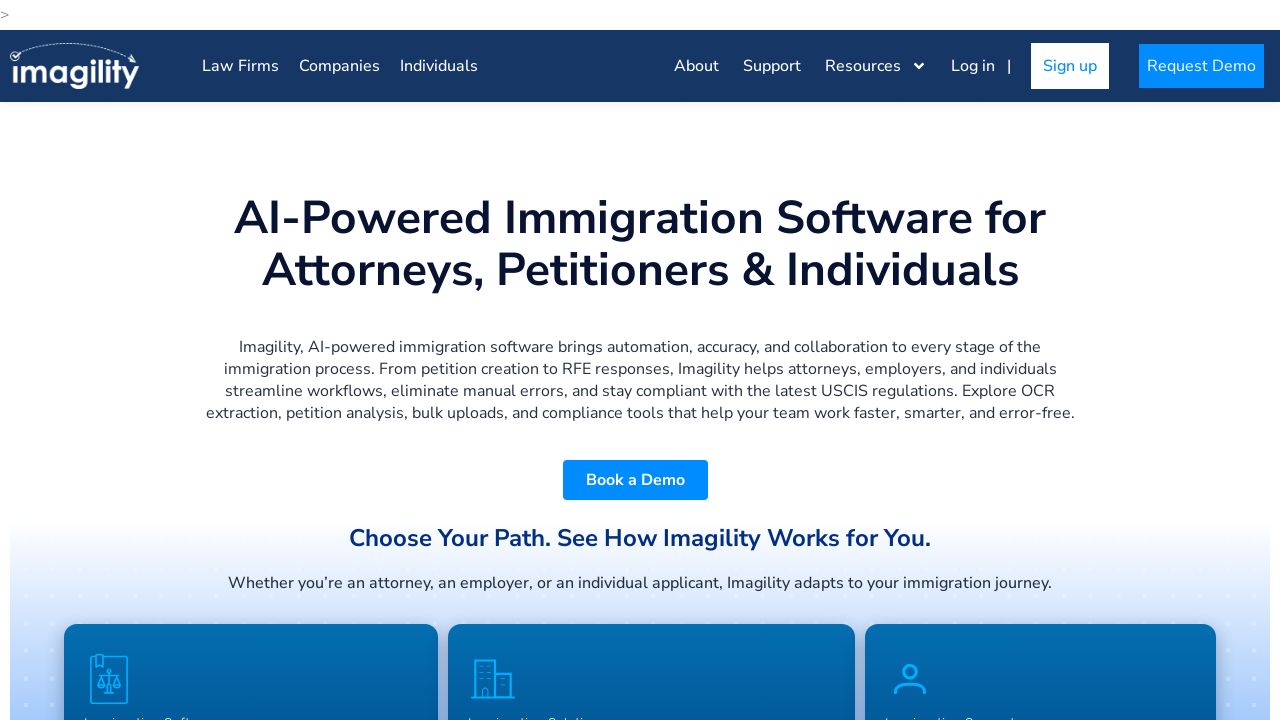

Page fully loaded (networkidle state reached)
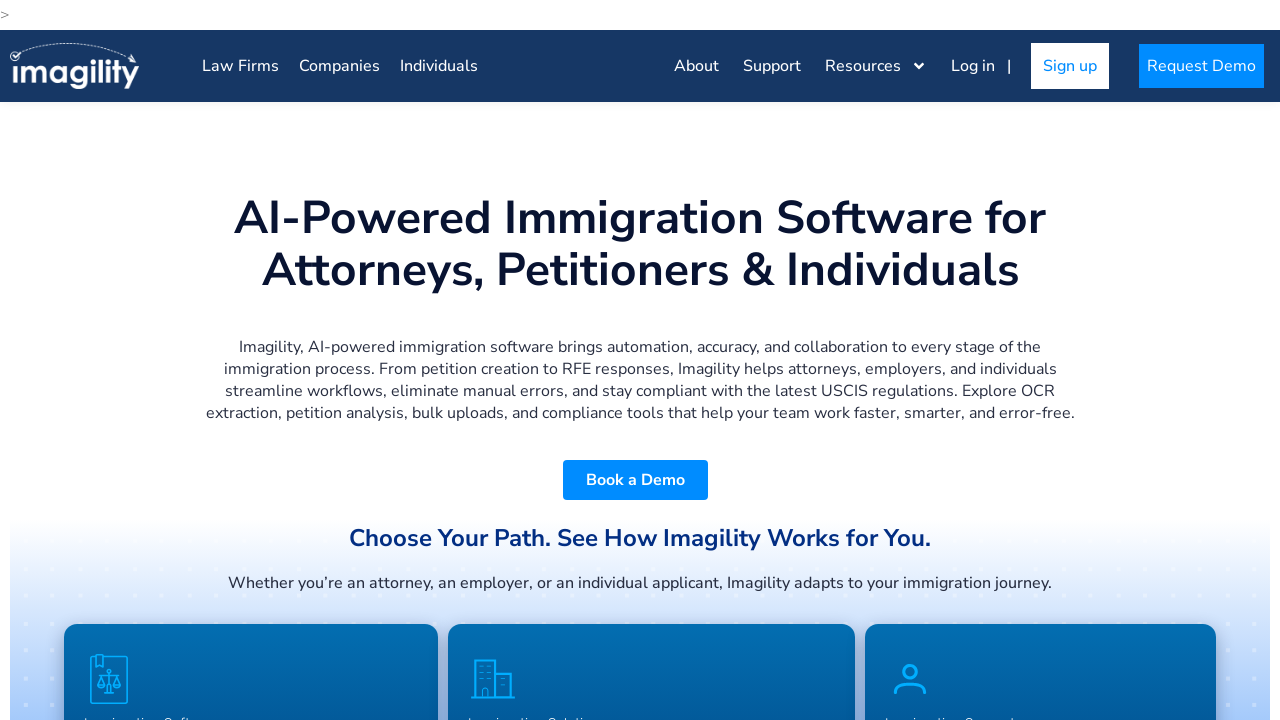

Located all anchor elements on the page
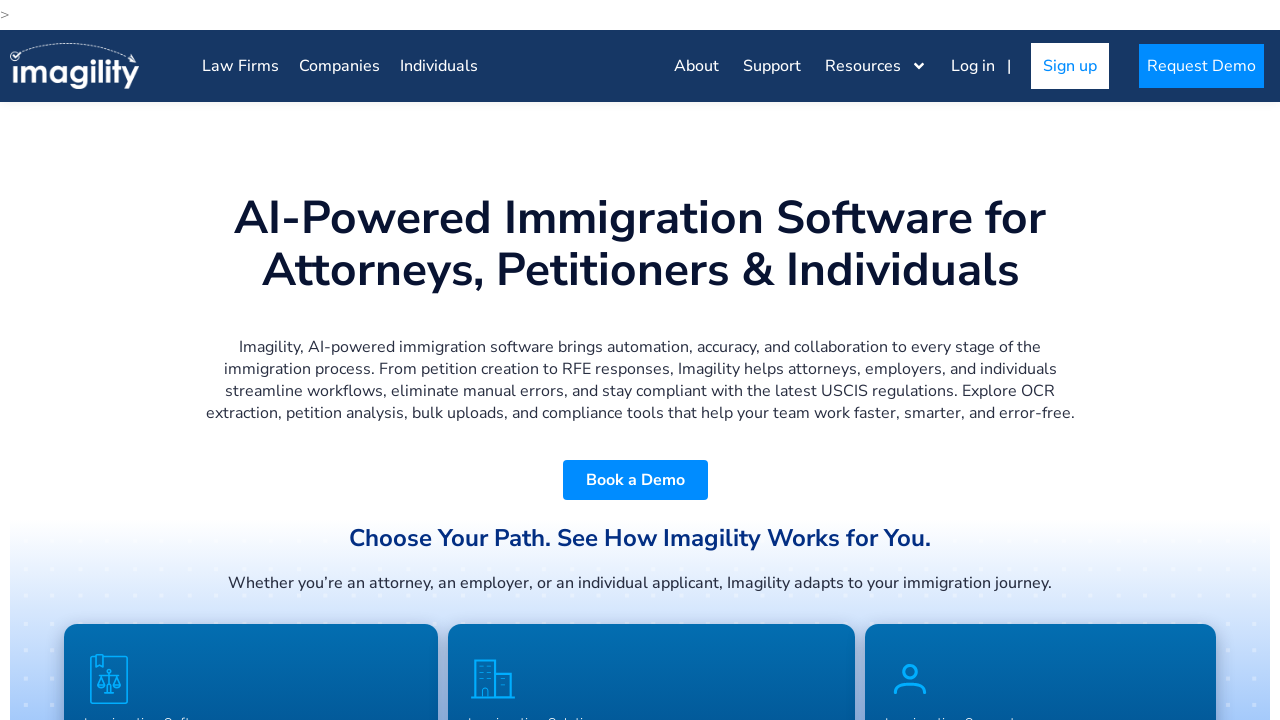

Counted 137 anchor elements on the page
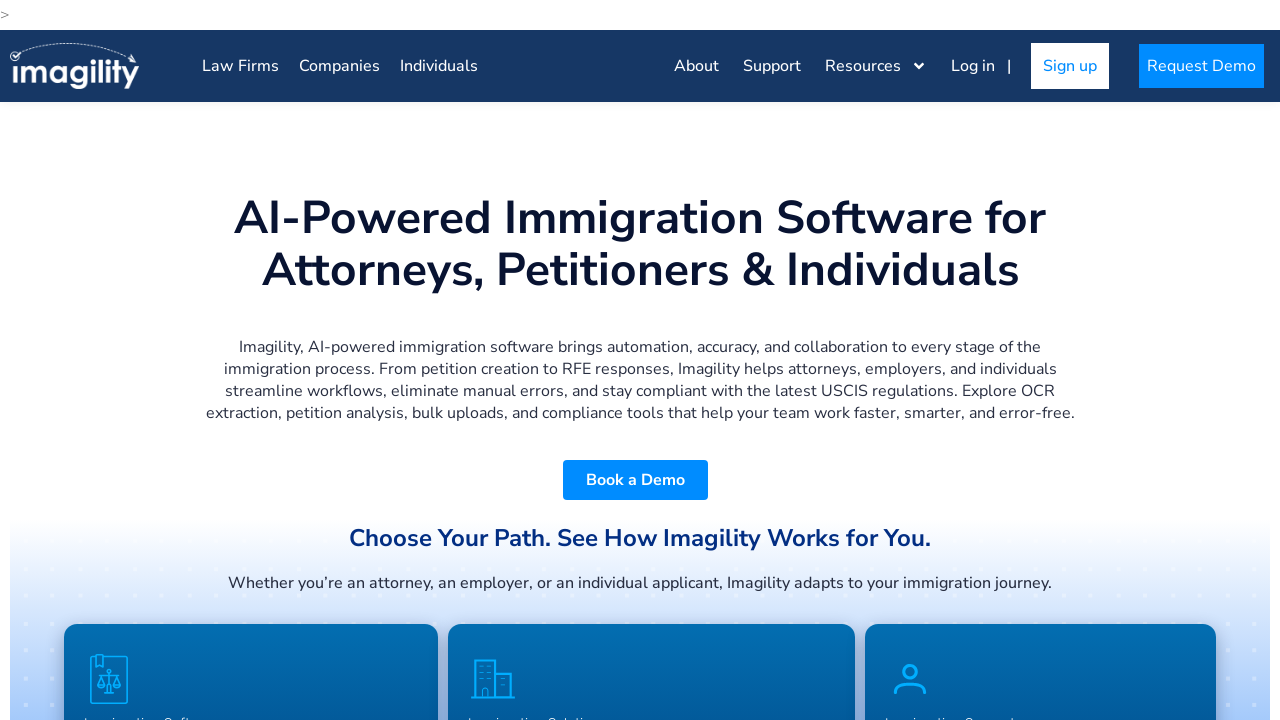

Verified that anchor elements are present on the page (assertion passed)
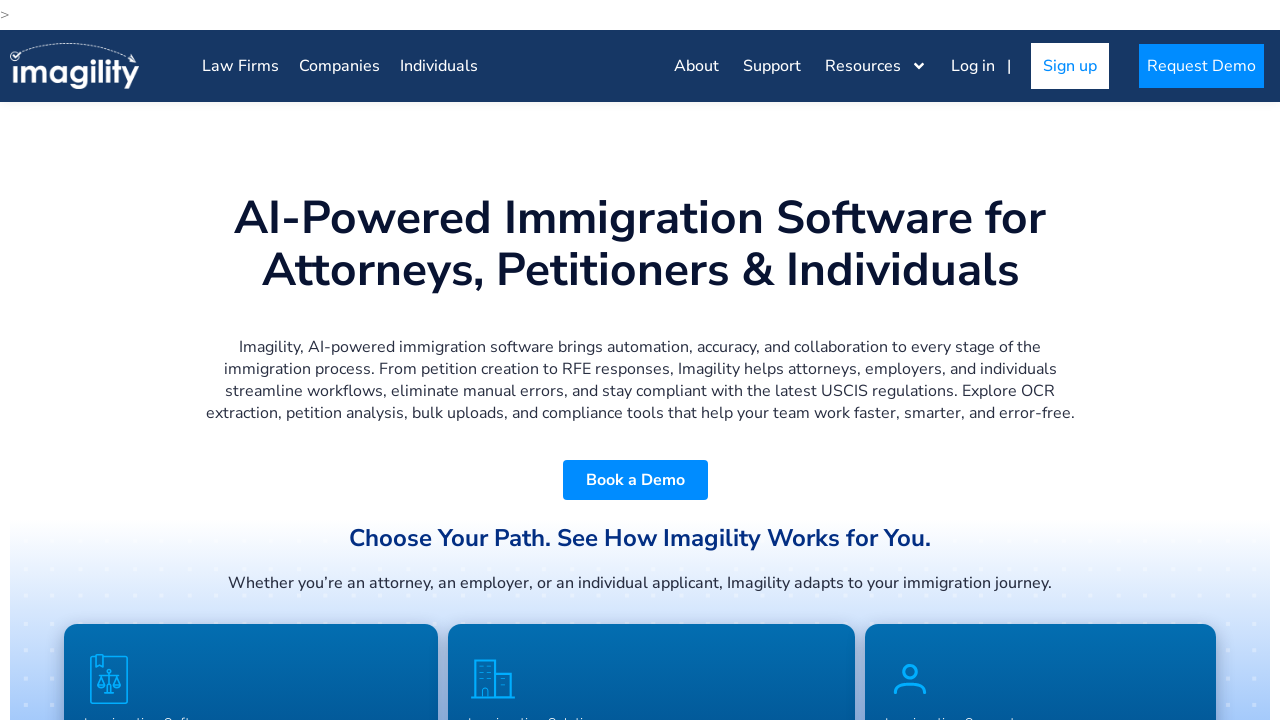

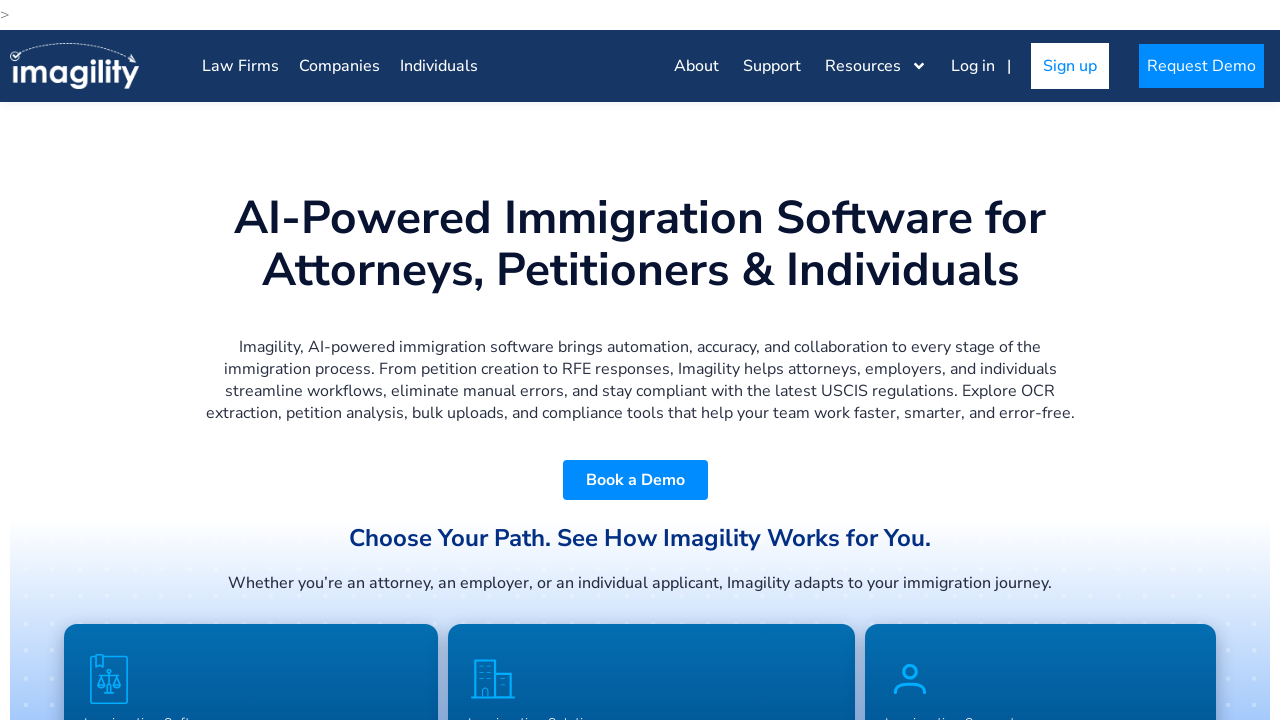